Tests creating a new todo item and verifies the count displays correctly

Starting URL: https://todomvc.com/examples/react/dist/

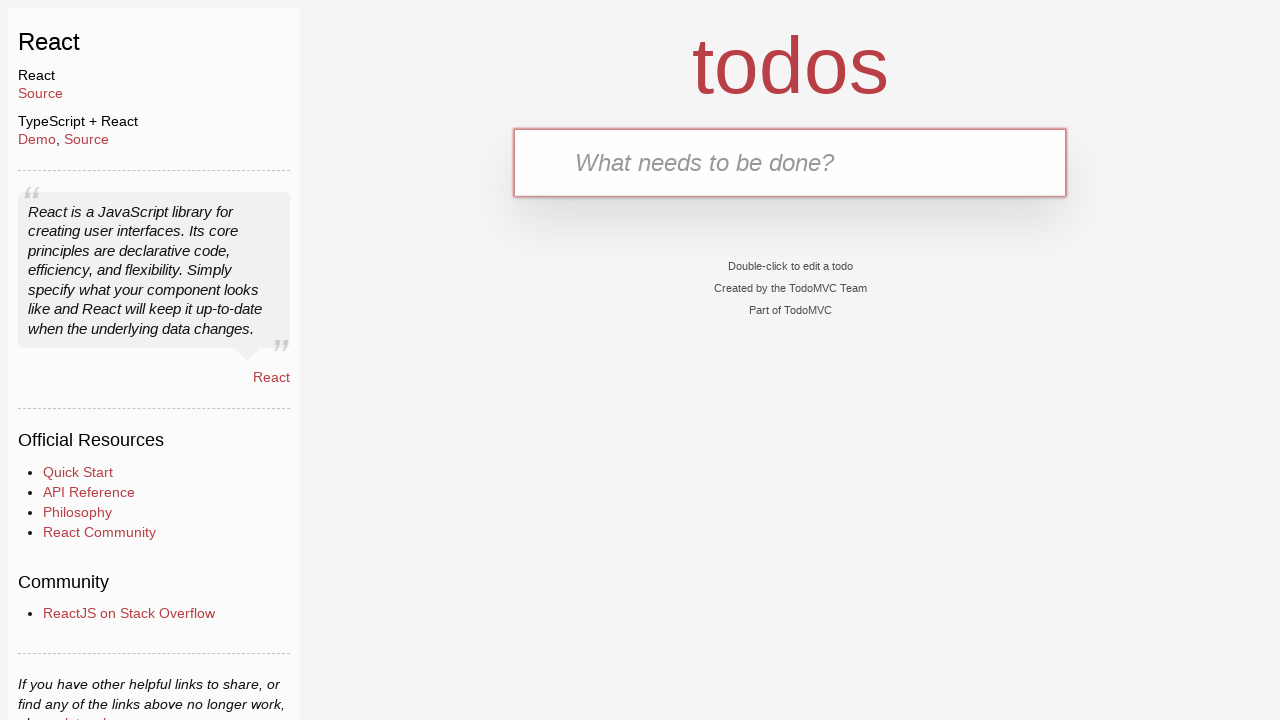

Waited for new todo input field to be visible
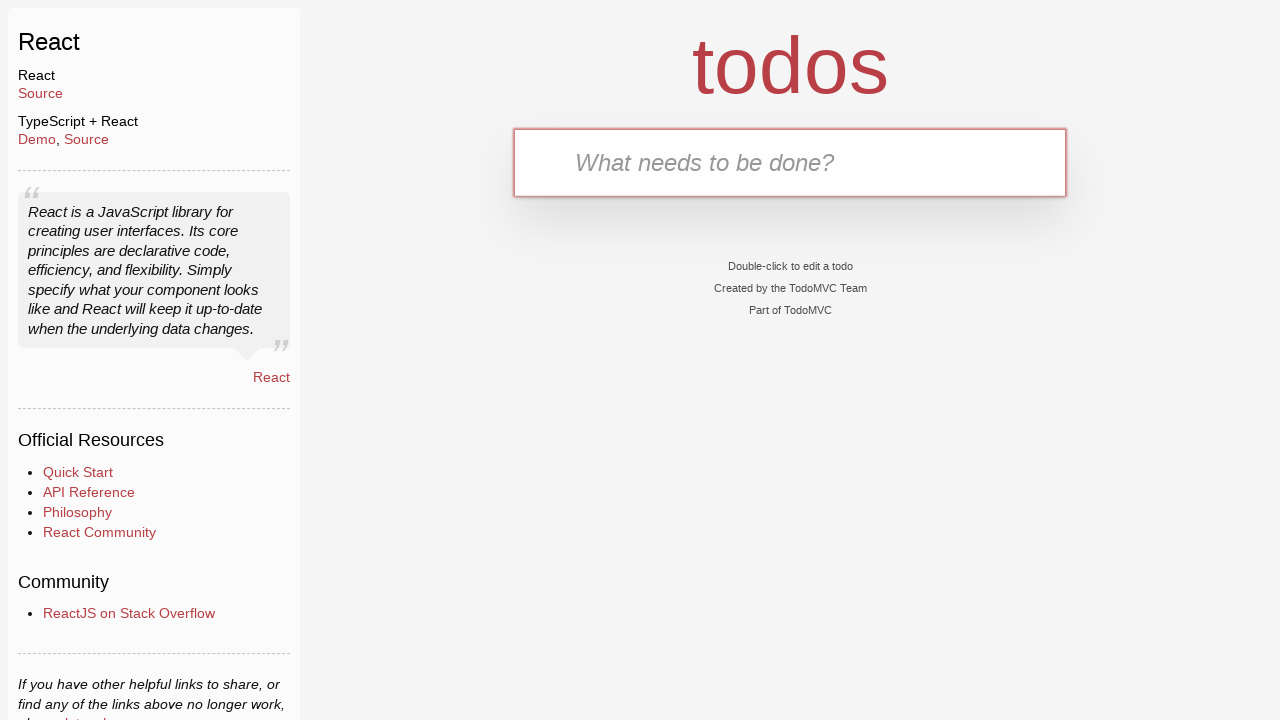

Filled new todo input with 'aaa' on input.new-todo
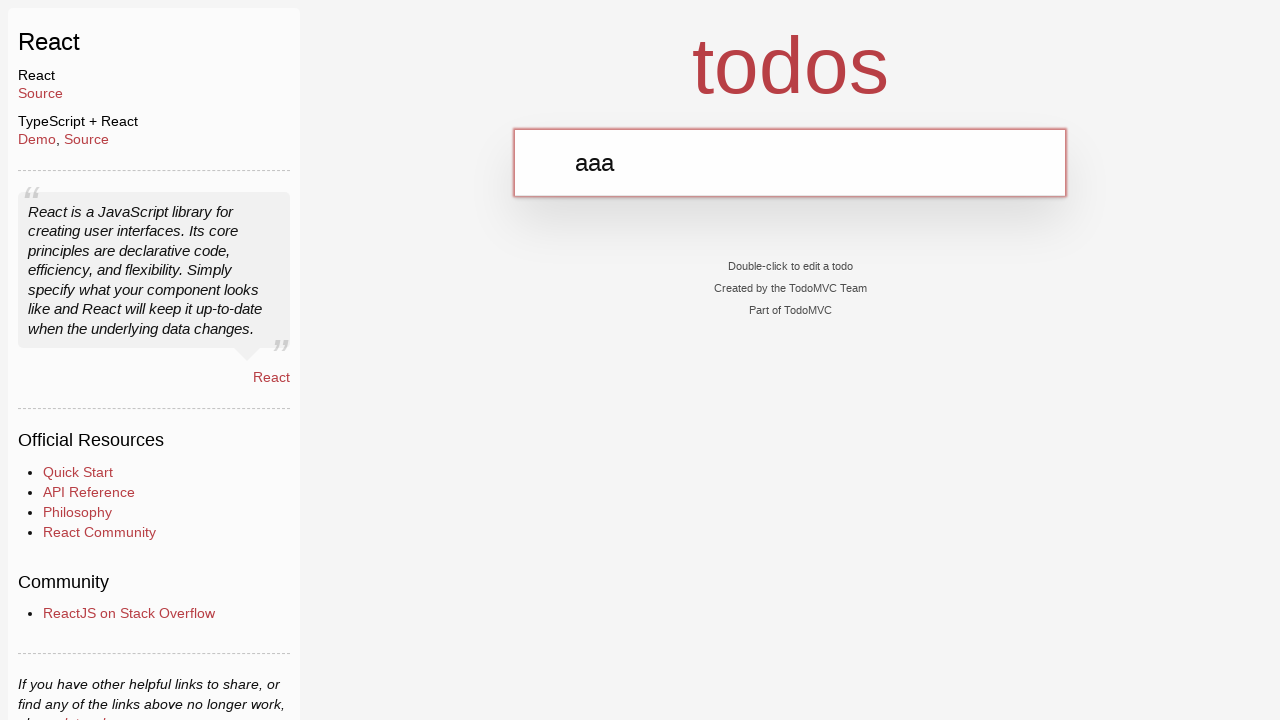

Pressed Enter to create the todo item on input.new-todo
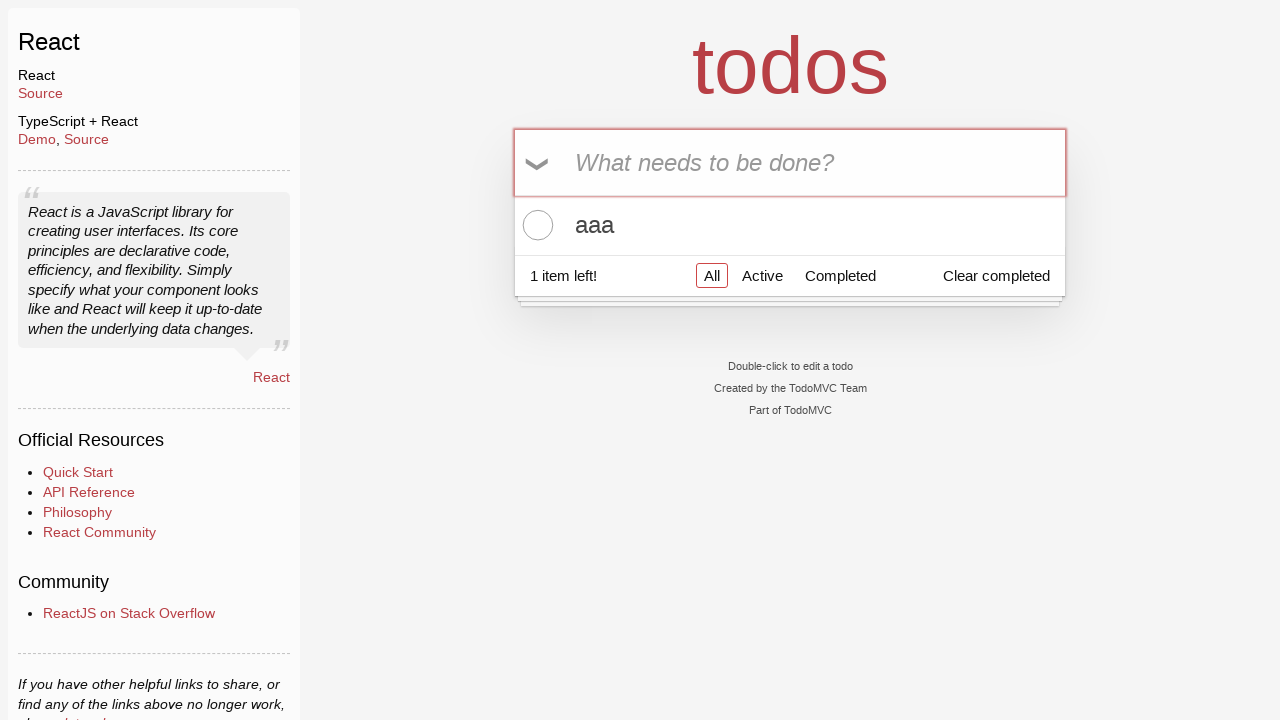

Todo count element loaded, verifying 1 item remains
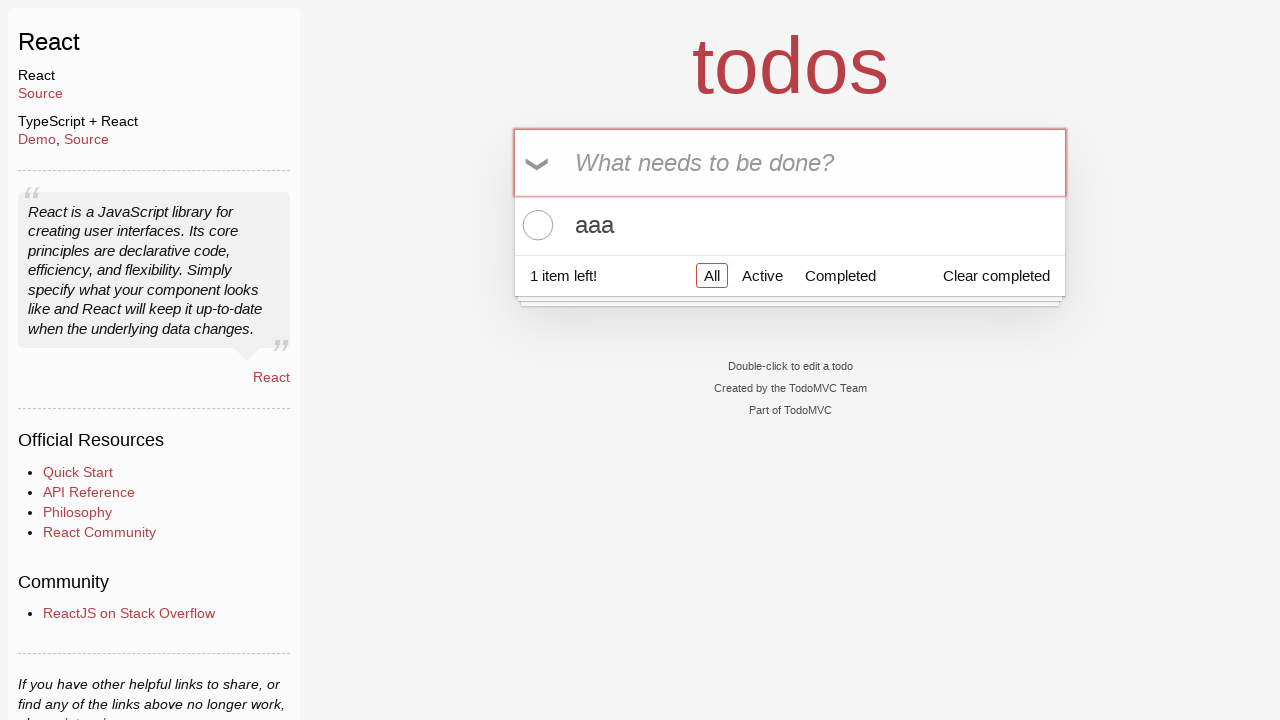

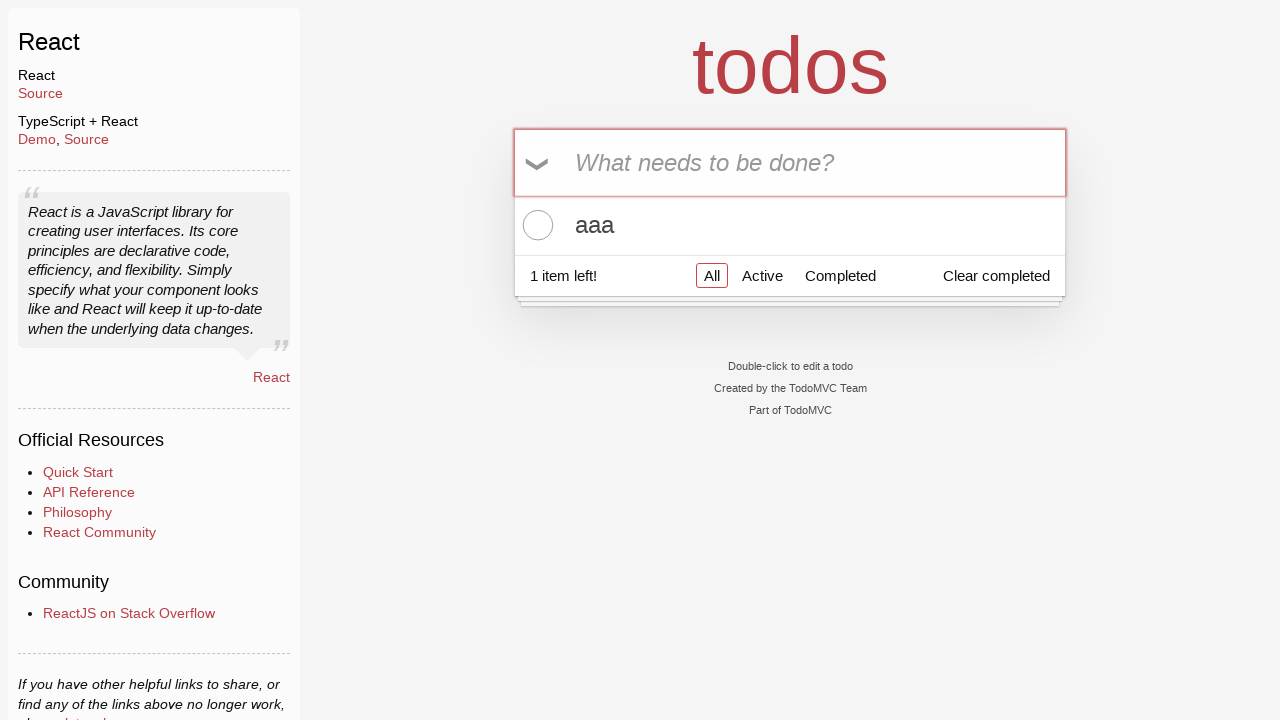